Navigates to a download page and extracts the href attribute from the first download link to verify it can be accessed.

Starting URL: https://the-internet.herokuapp.com/download

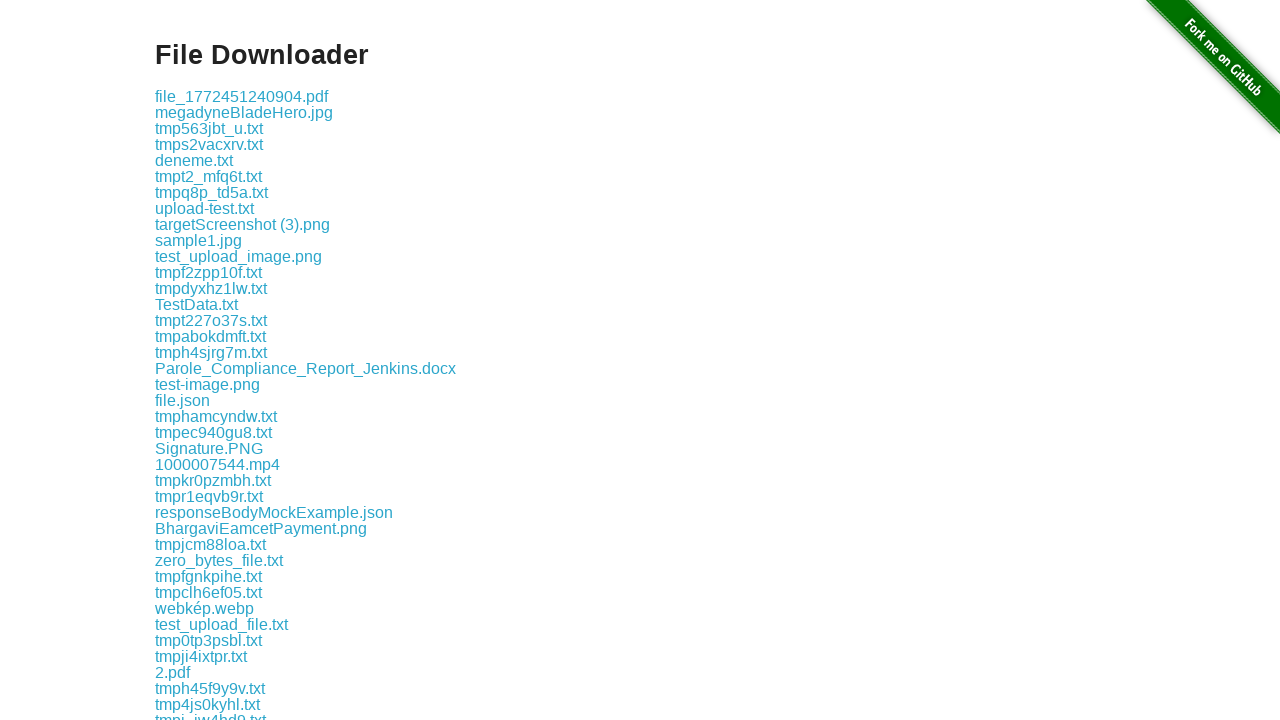

Waited for download links to be visible on the page
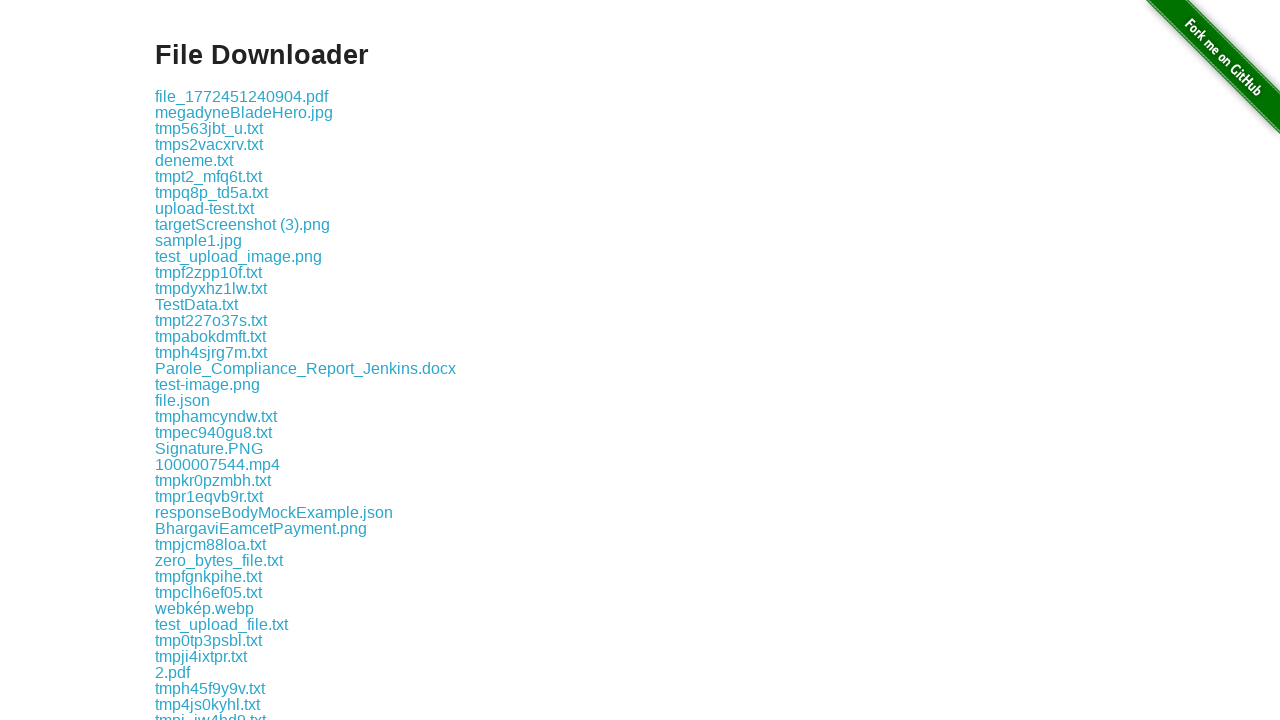

Extracted href attribute from first download link: download/file_1772451240904.pdf
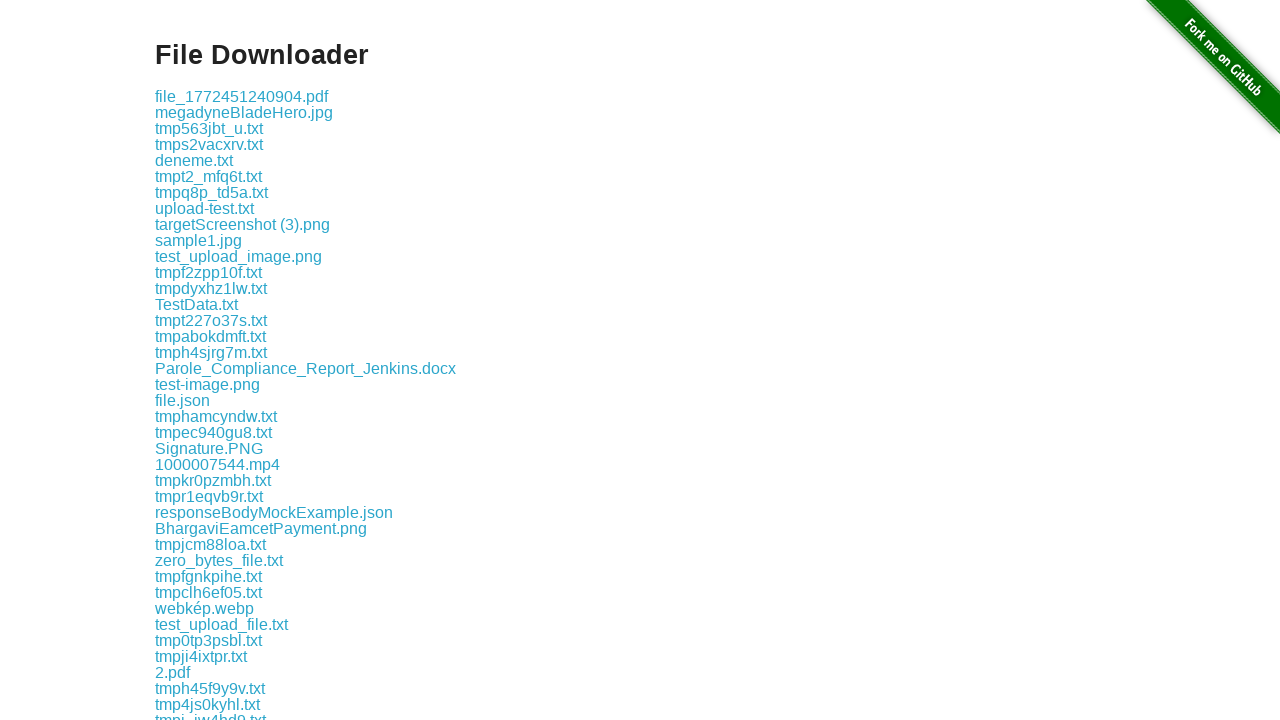

Clicked the first download link to verify accessibility at (242, 96) on .example a
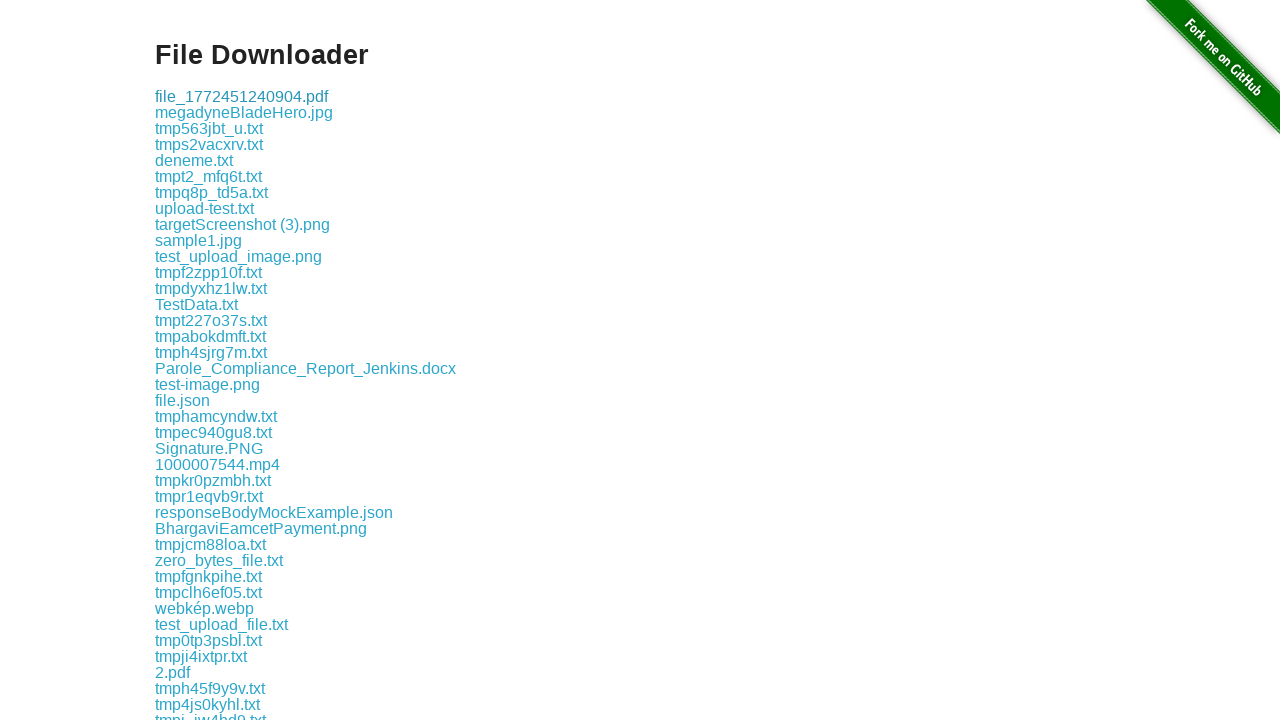

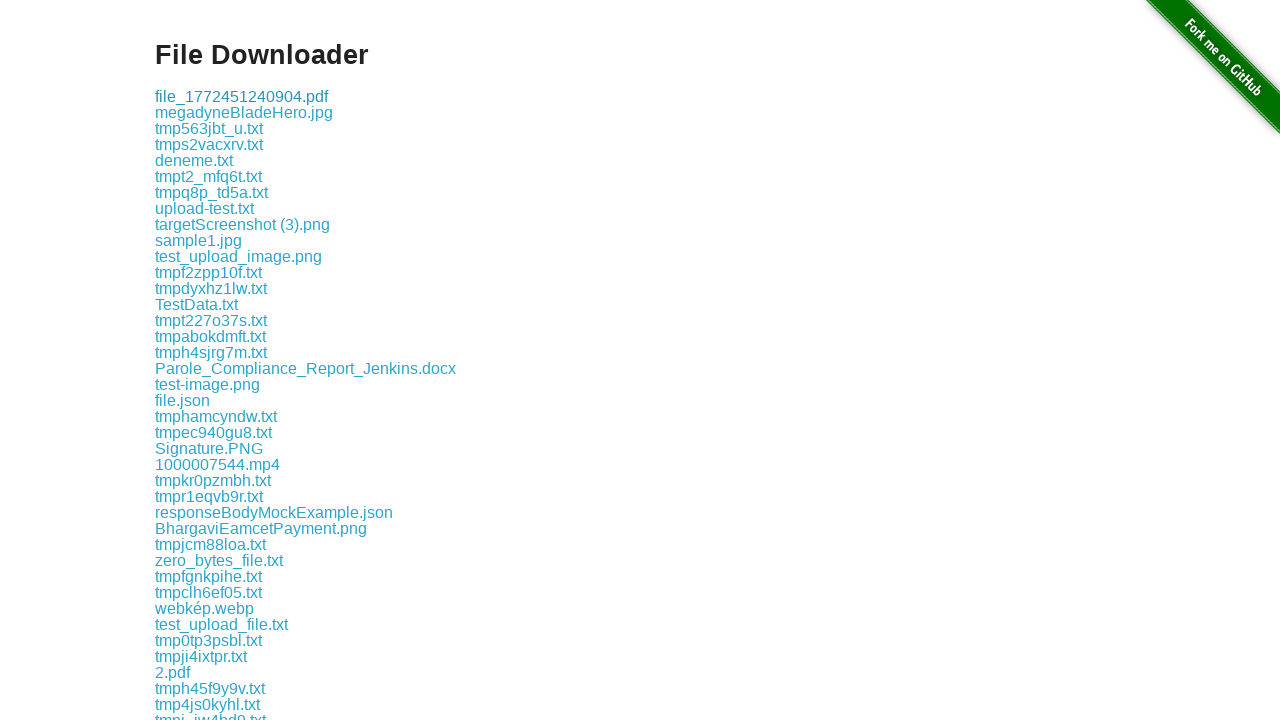